Navigates to the Selenium downloads page and maximizes the browser window to verify the page loads correctly.

Starting URL: https://www.selenium.dev/downloads/

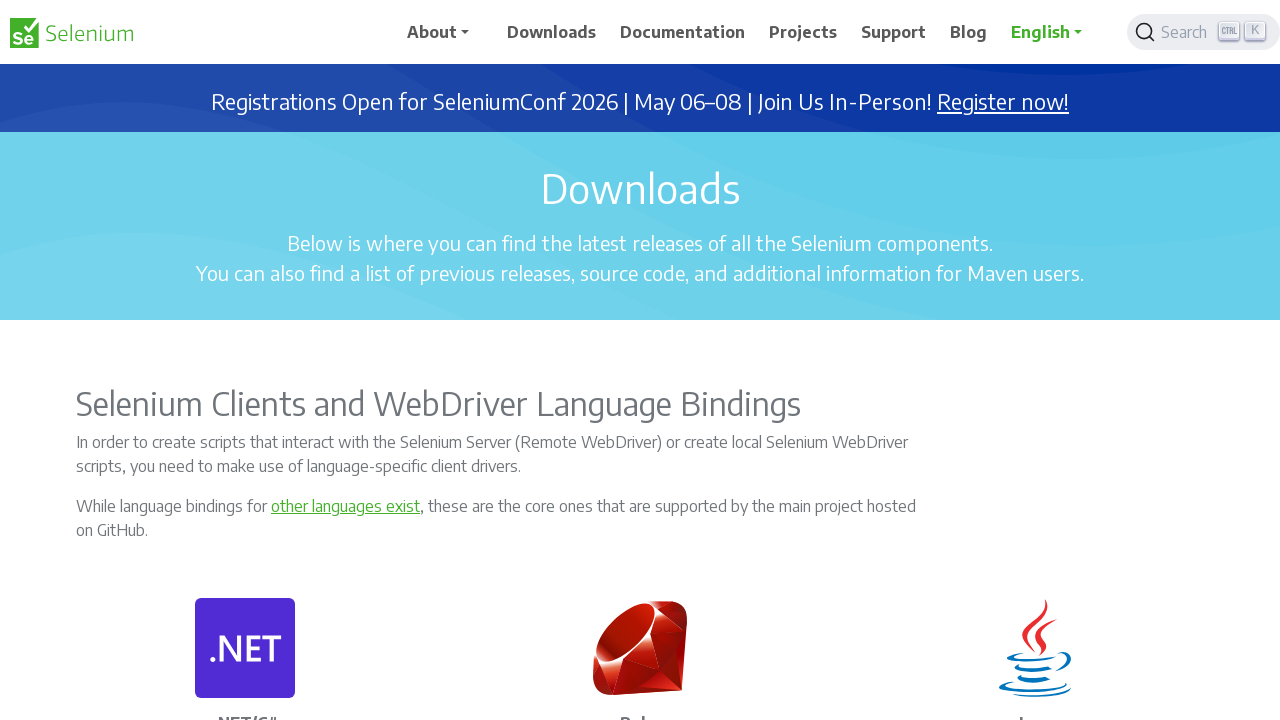

Set viewport size to 1920x1080 to maximize browser window
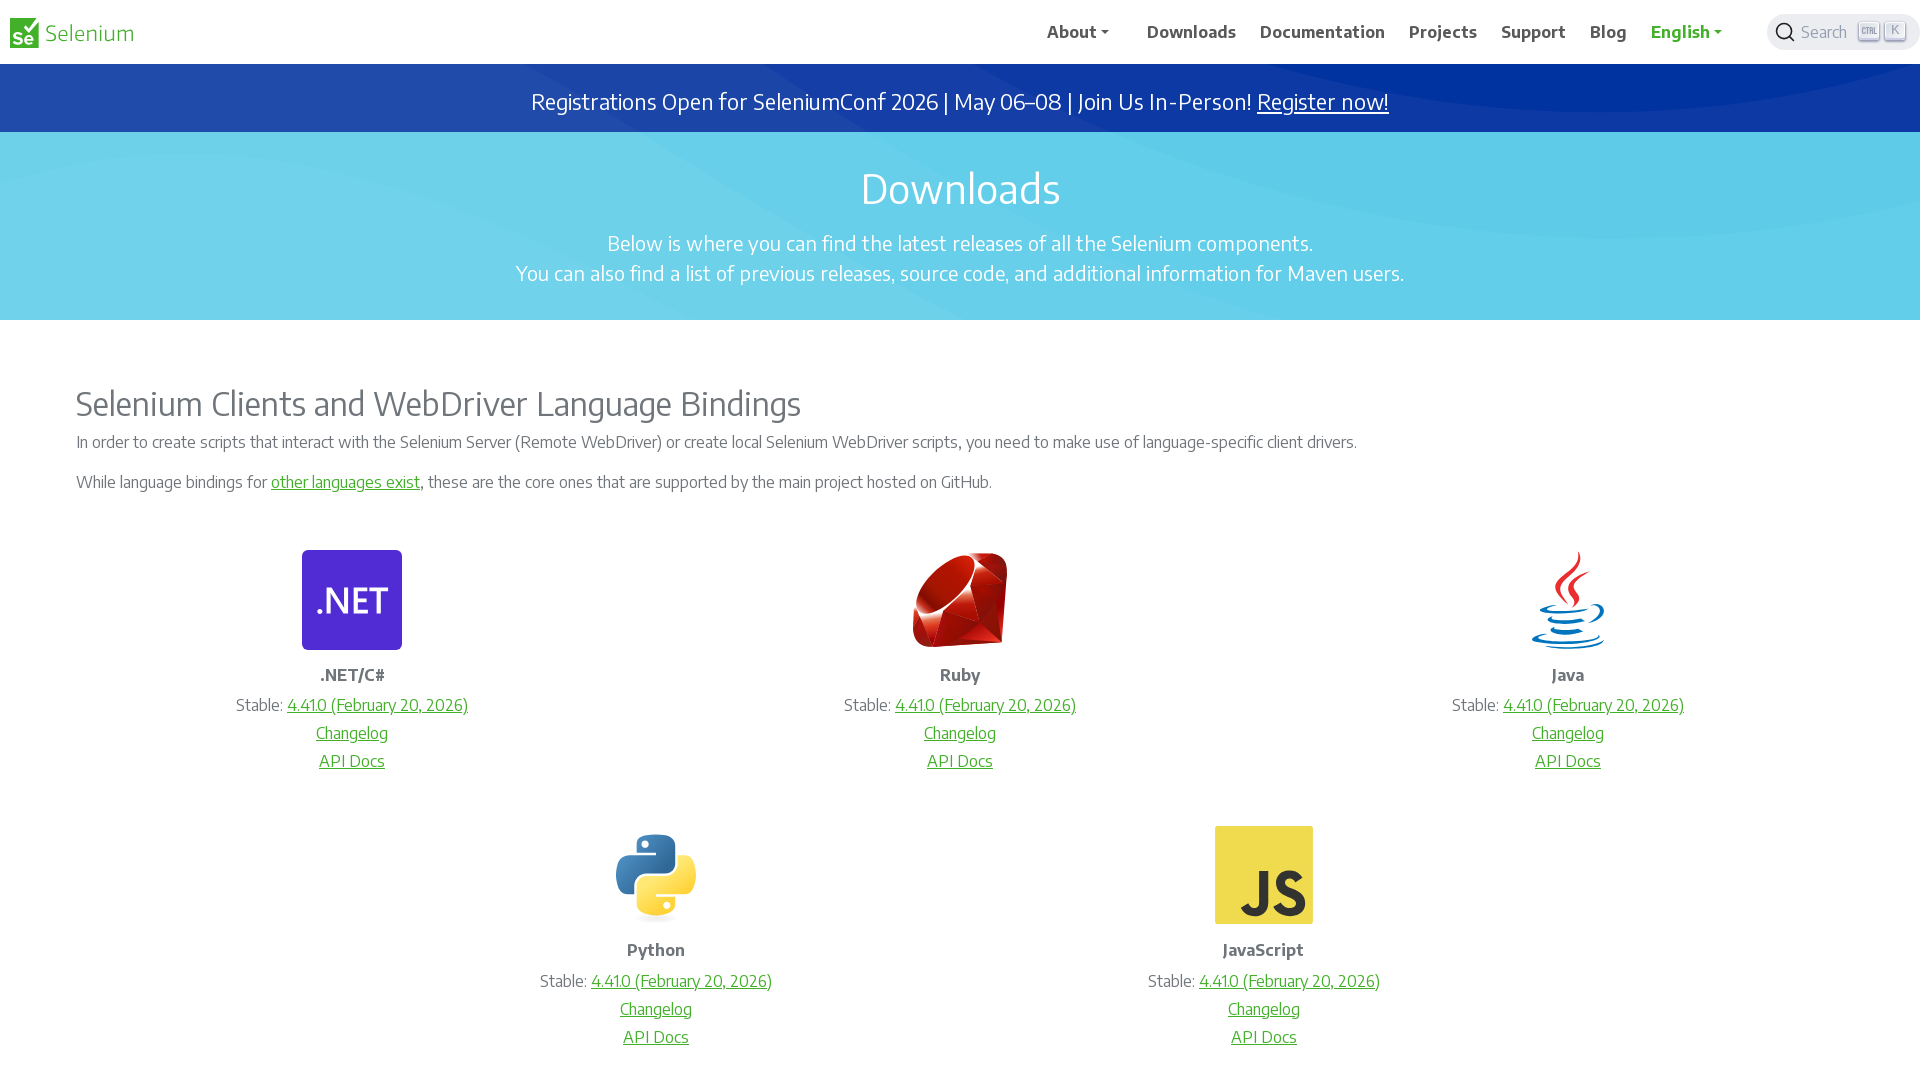

Selenium downloads page fully loaded (DOM content loaded)
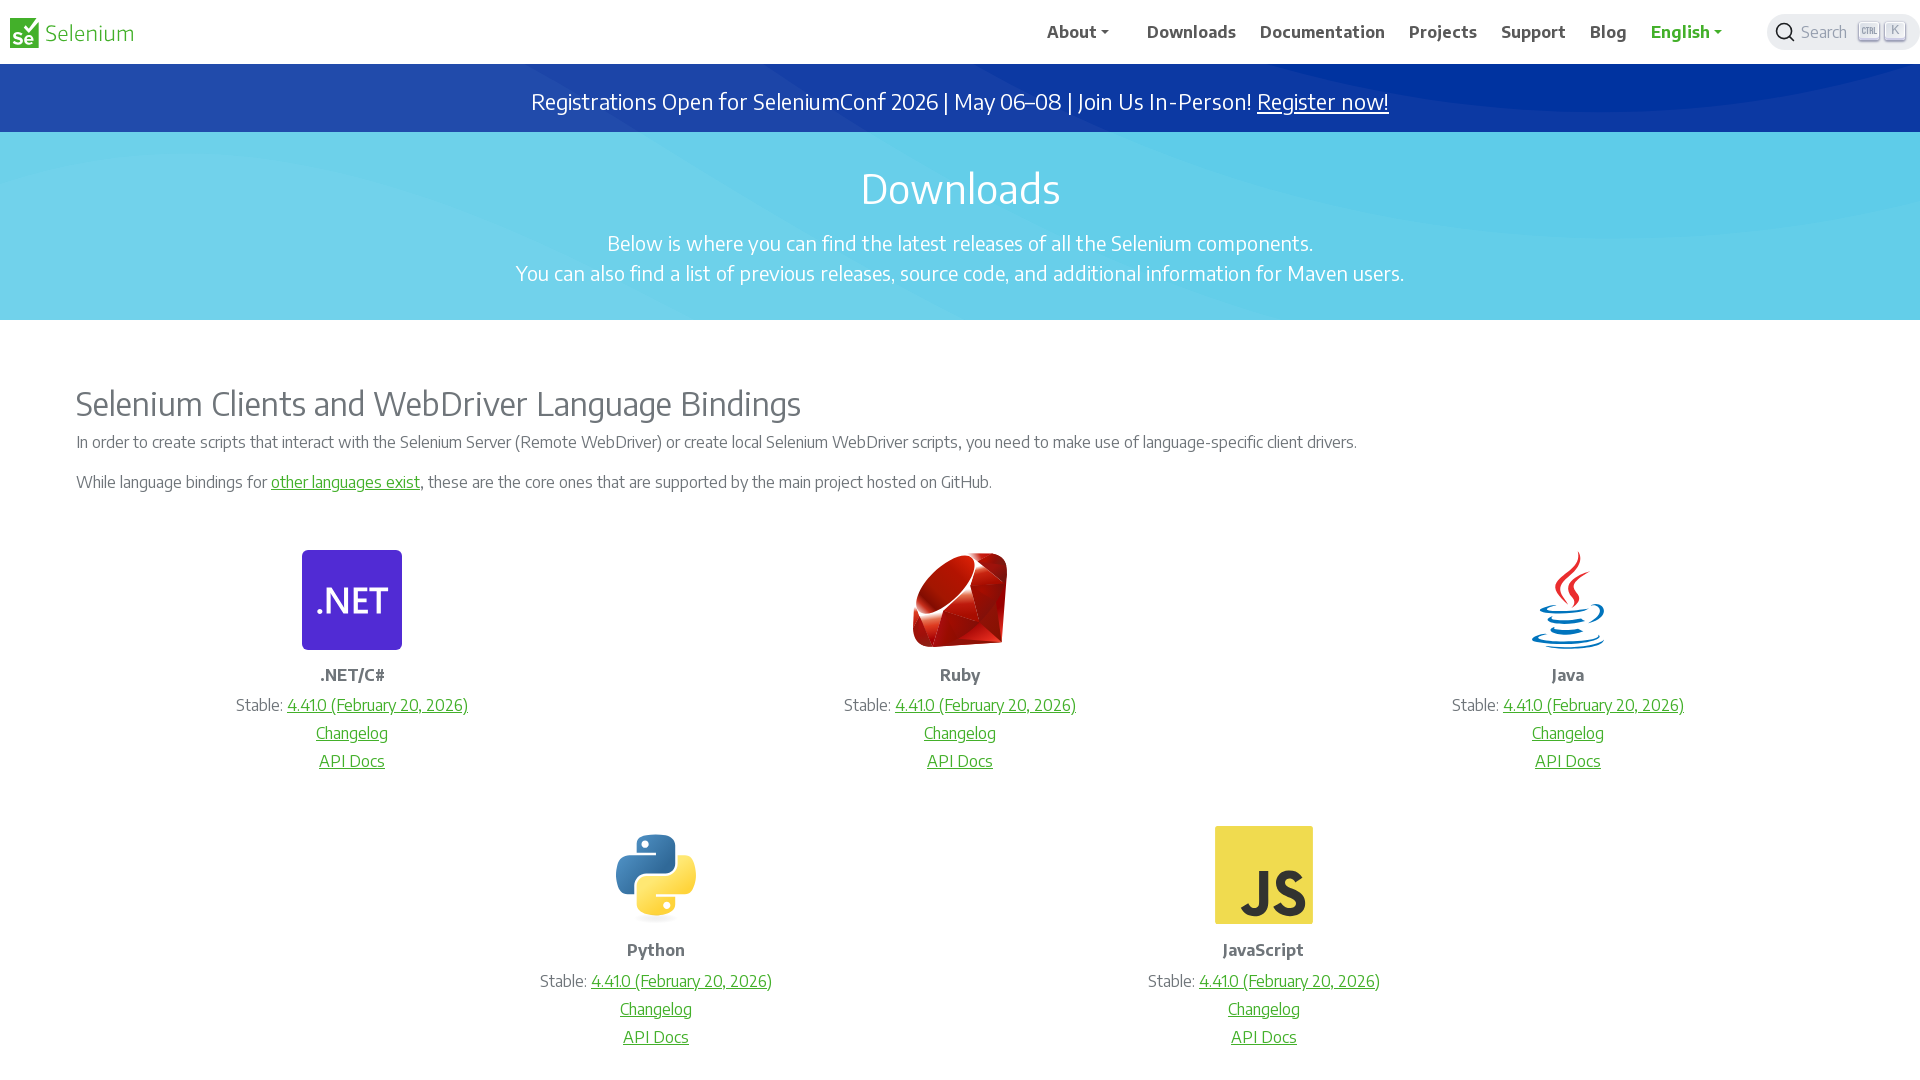

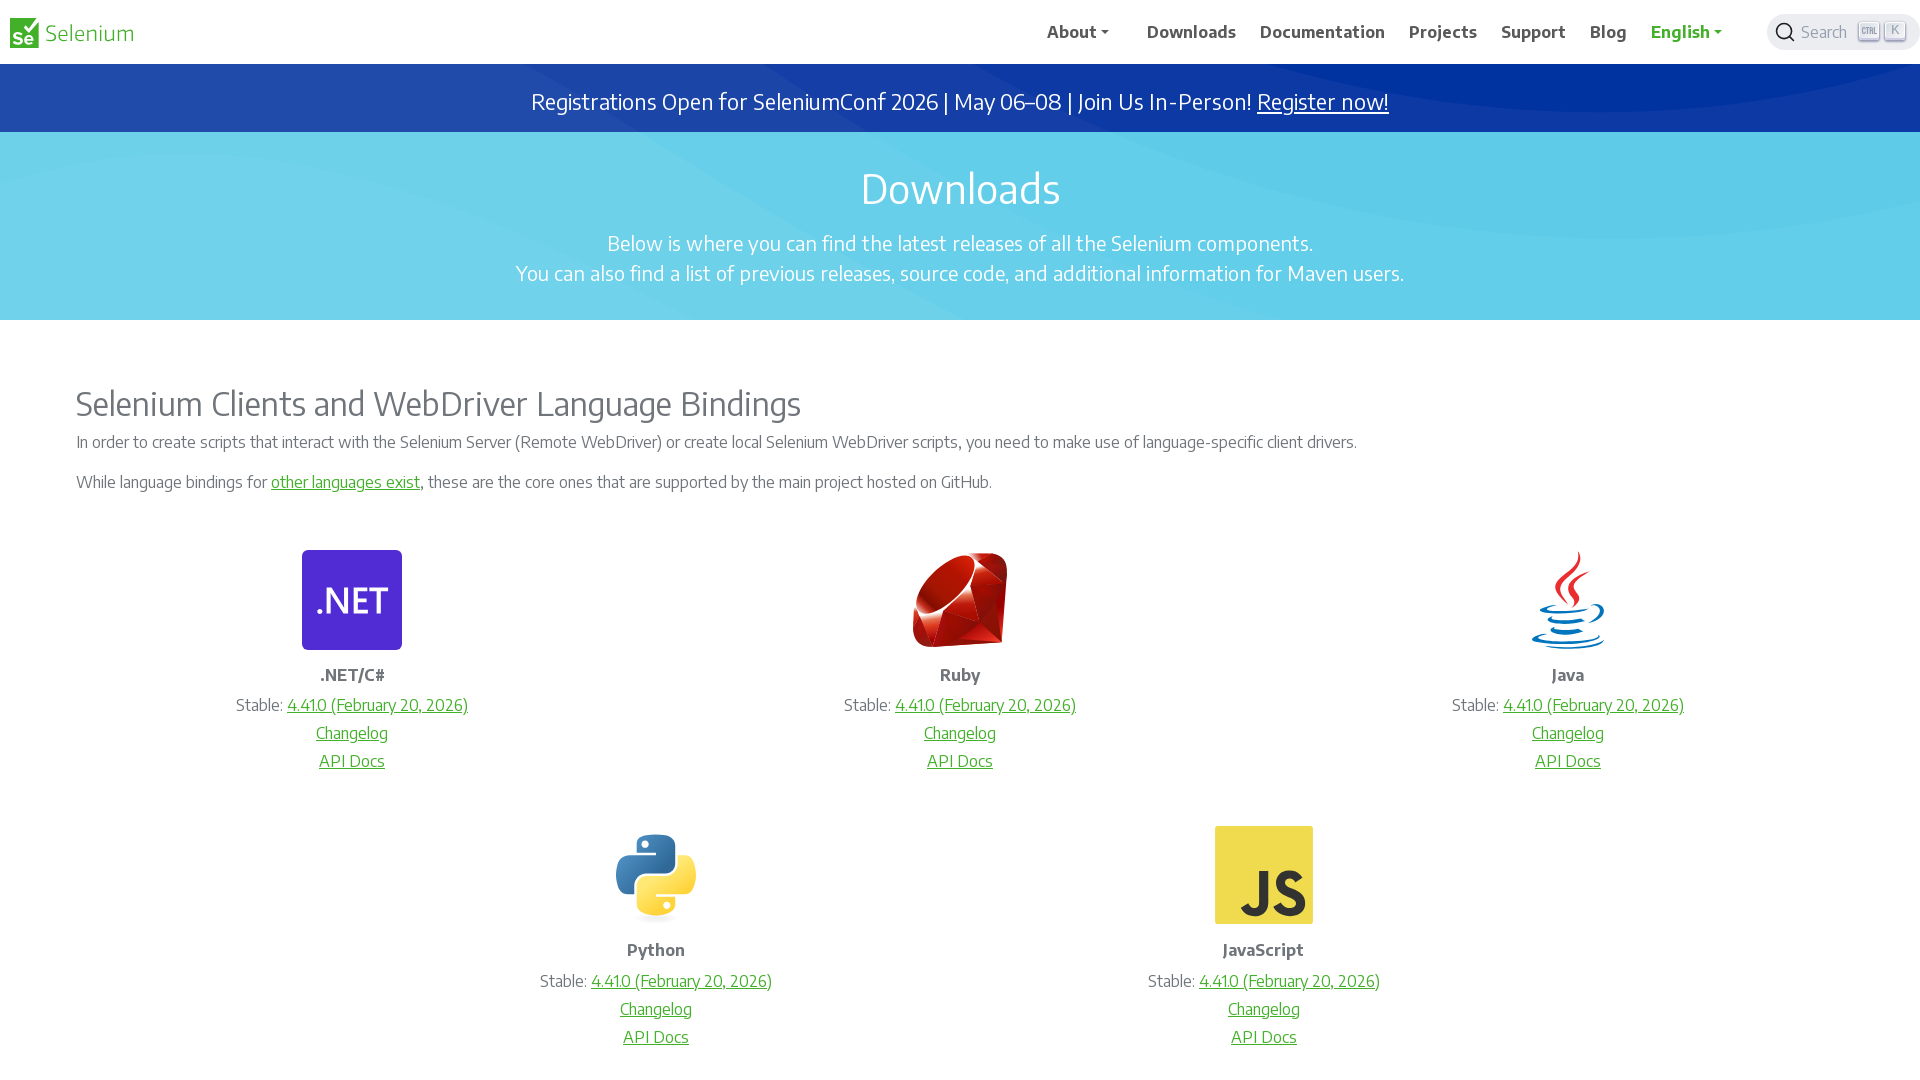